Tests the Test Cases page functionality by navigating to the test cases section, clicking on navigation elements, and verifying that specific text content is displayed correctly.

Starting URL: http://practice.automationtesting.in/

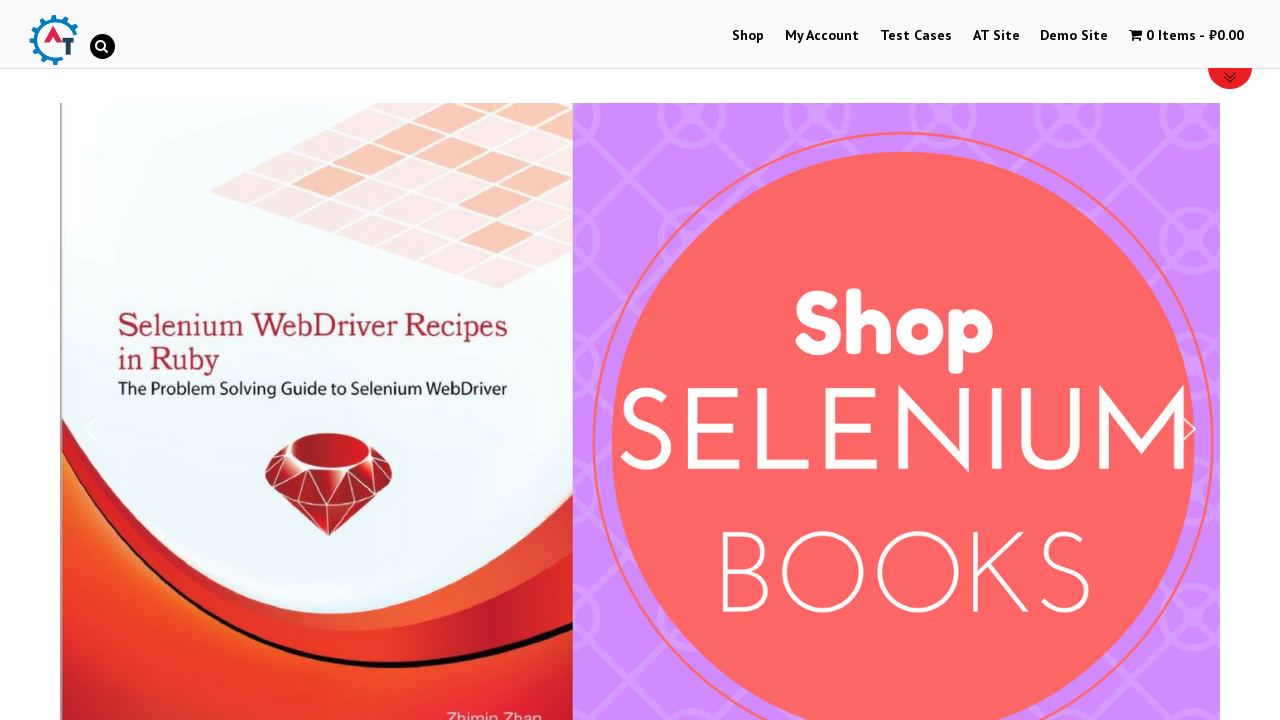

Clicked on Test Cases menu link in header navigation at (916, 36) on xpath=/html/body/div[1]/div[1]/header/div[2]/nav/ul/li[3]/a
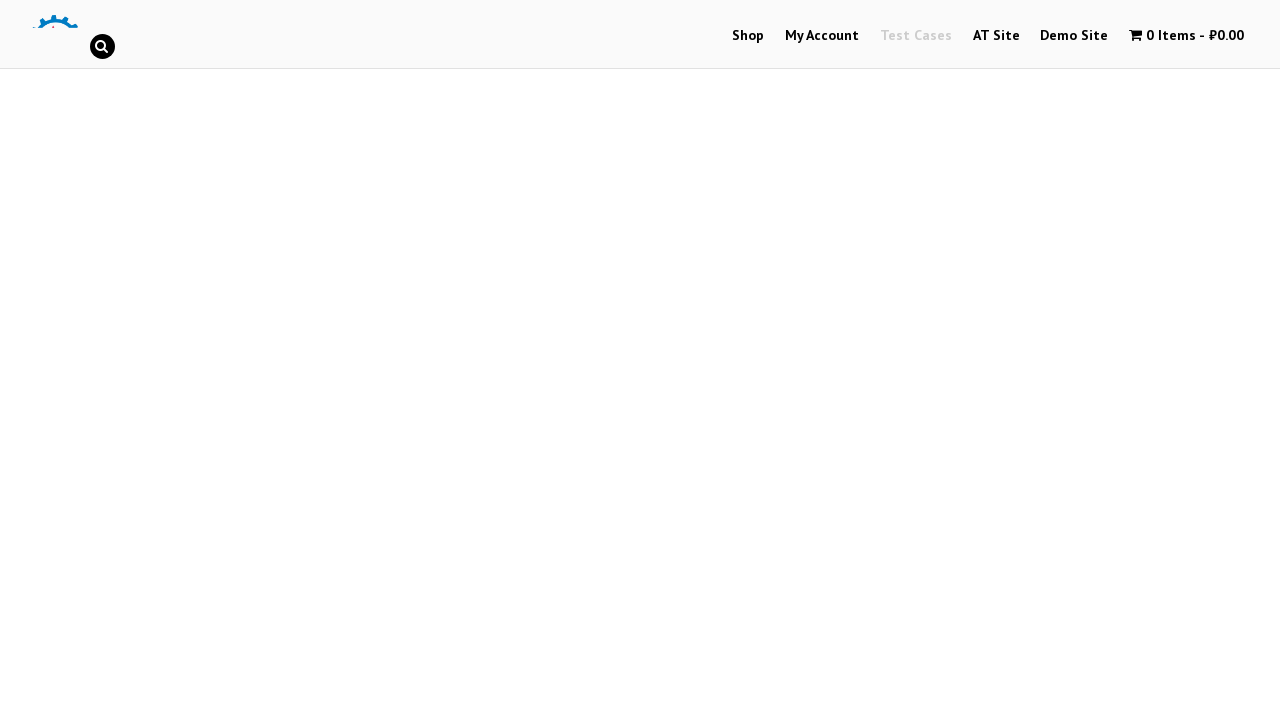

Waited for page to reach networkidle state
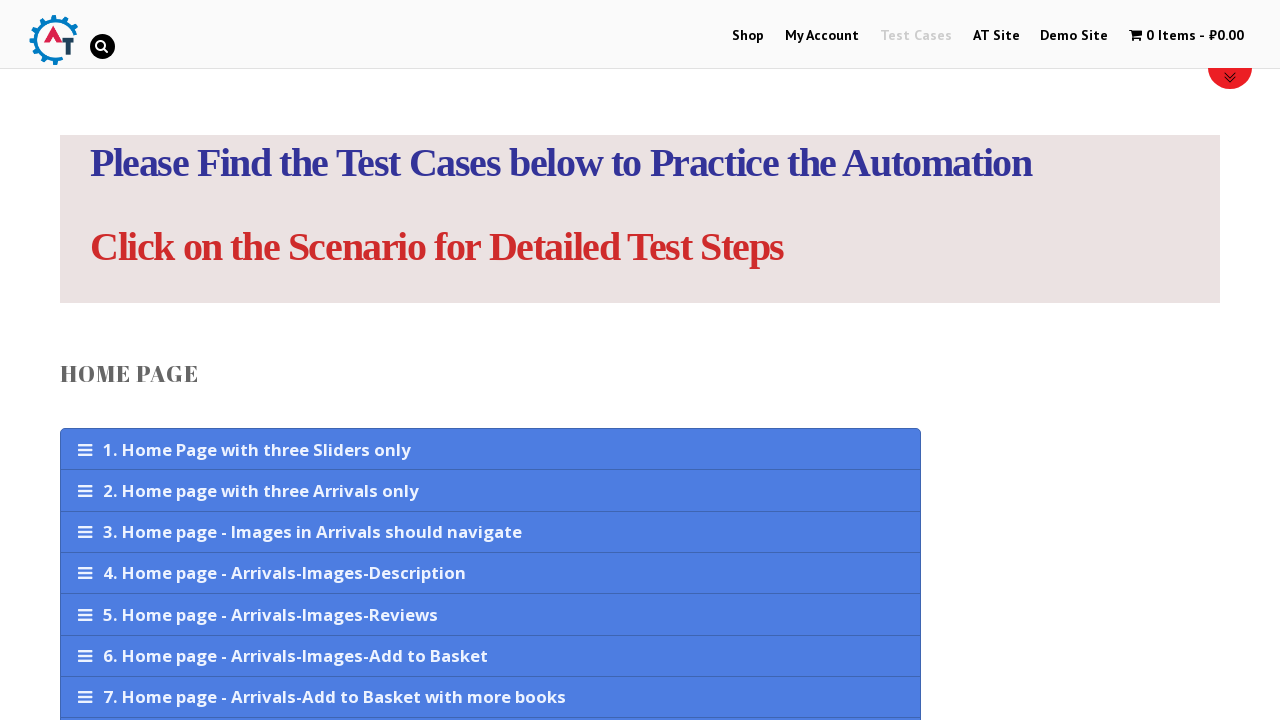

Clicked on navigation element to expand test case details at (85, 450) on xpath=/html/body/div[1]/div[2]/div/div/div/div/div/div[2]/div/div/div/div/div/di
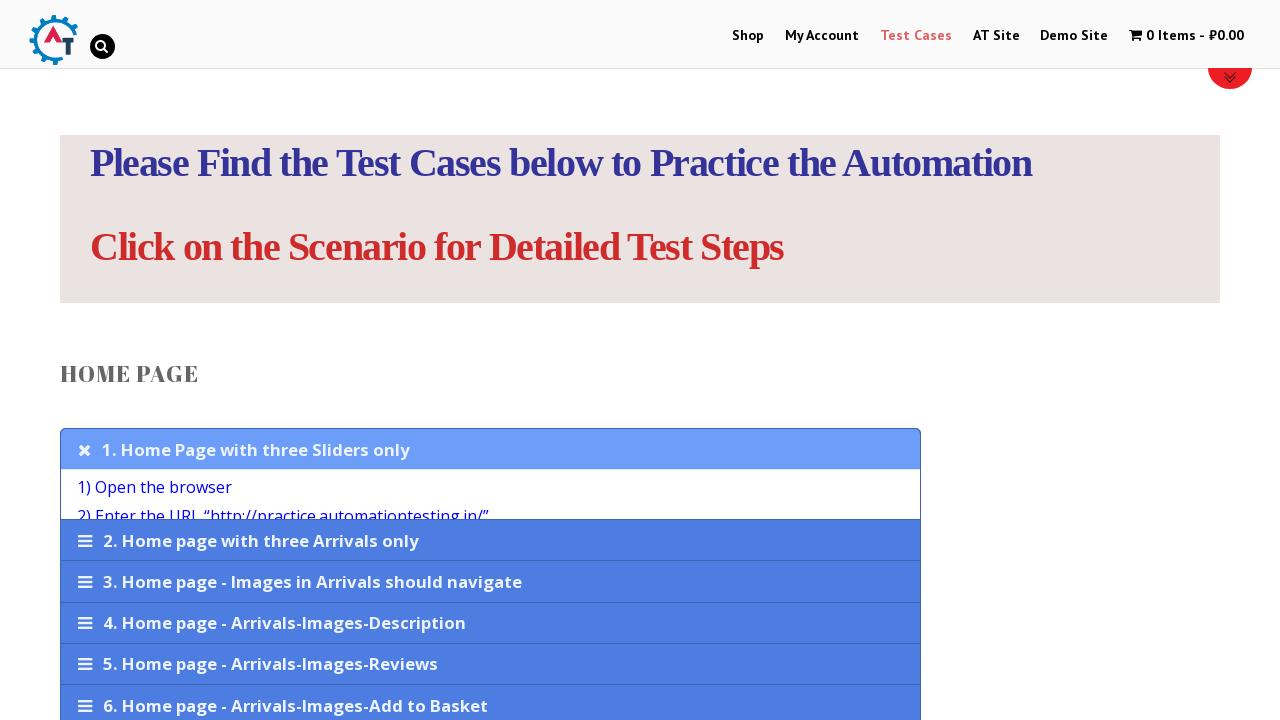

Waited for text element to load
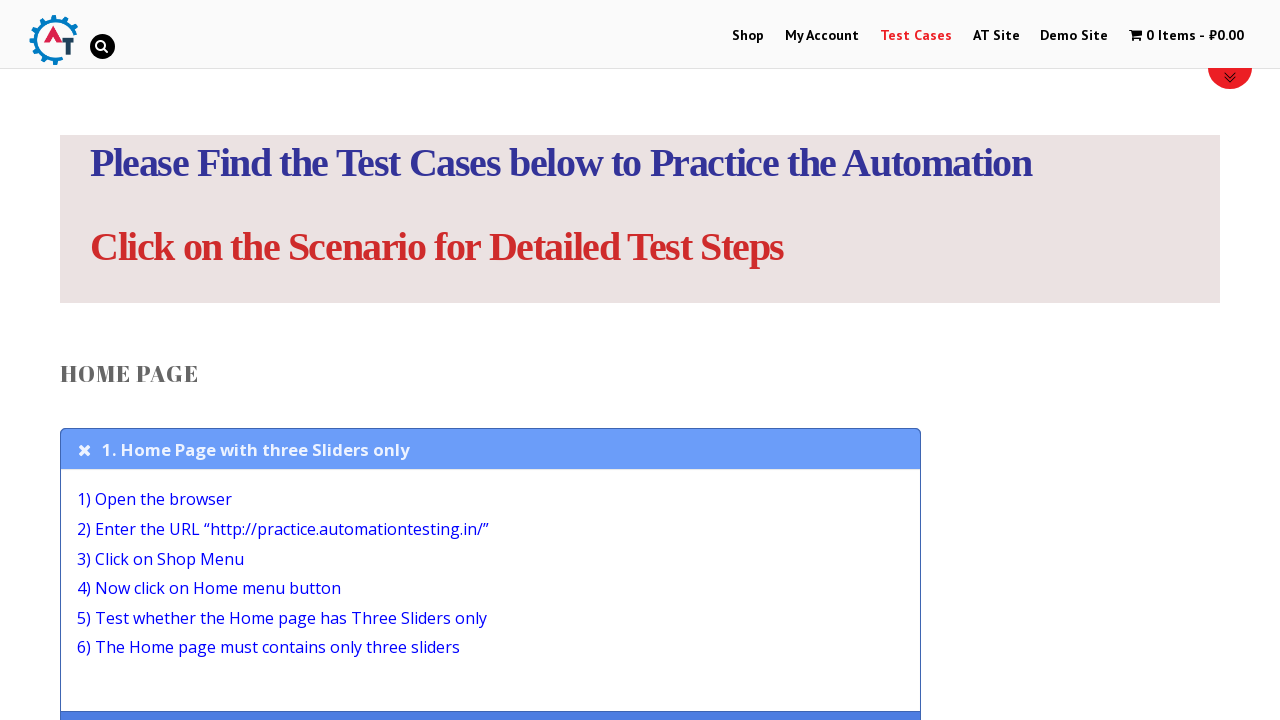

Located text element containing test case instruction
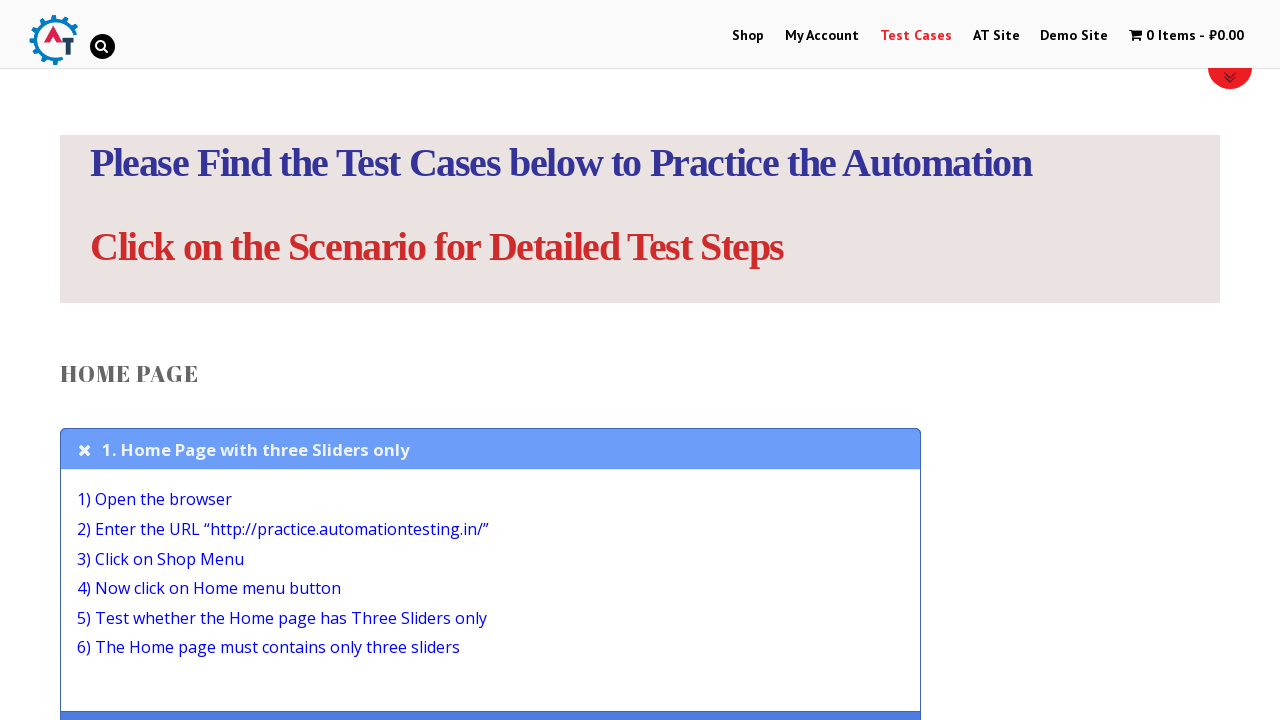

Verified that text element contains '3) Click on Shop Menu'
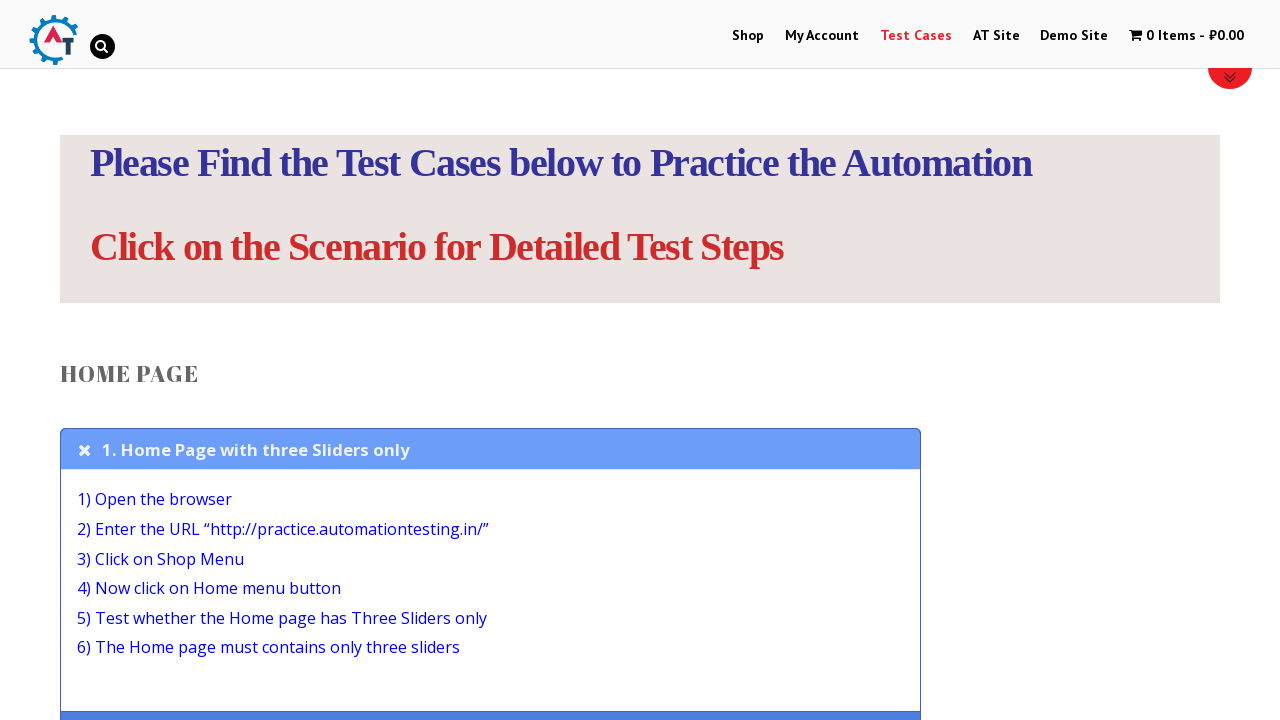

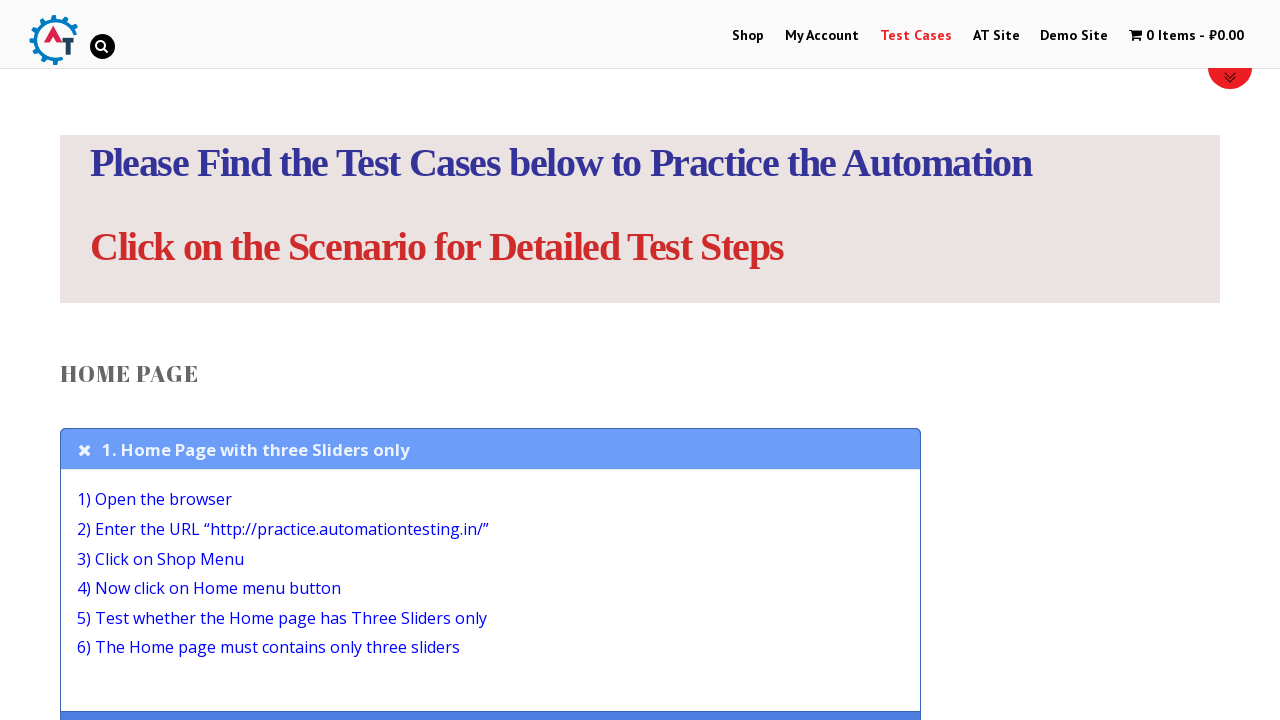